Tests a math problem form by reading two numbers from the page, calculating their sum, selecting the result from a dropdown, and submitting the form

Starting URL: http://suninjuly.github.io/selects2.html

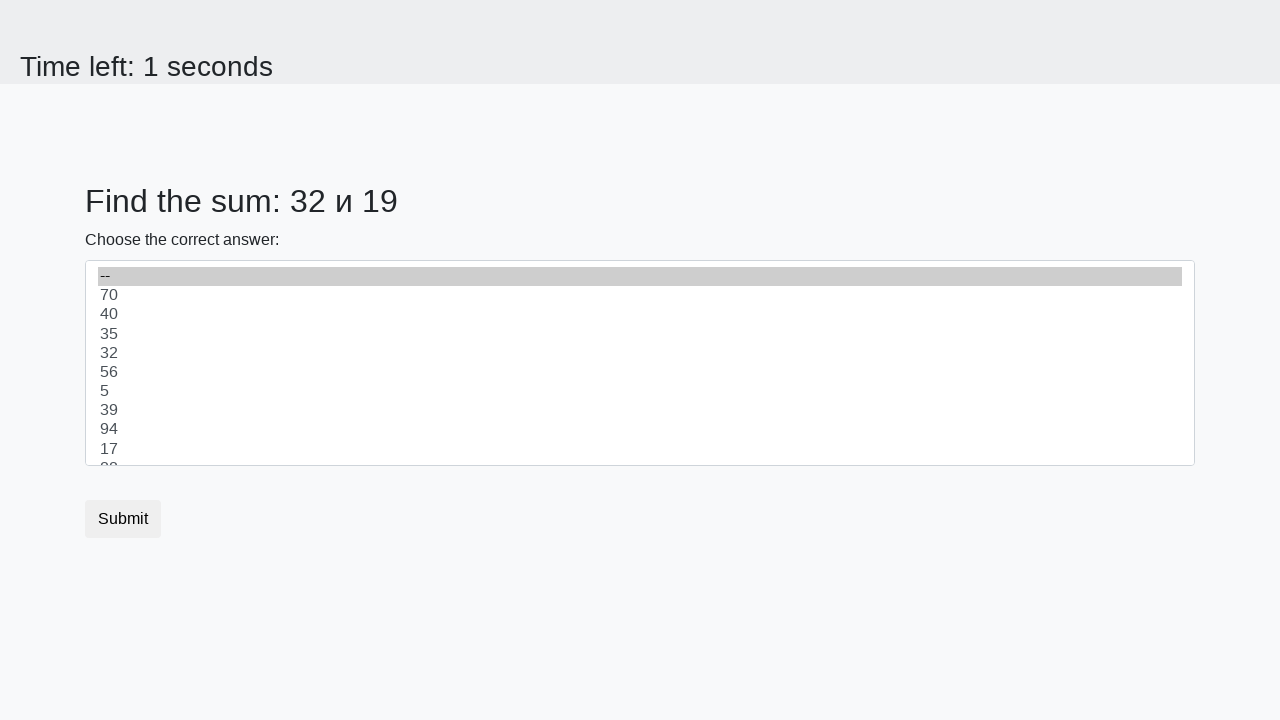

Read first number from #num1 element
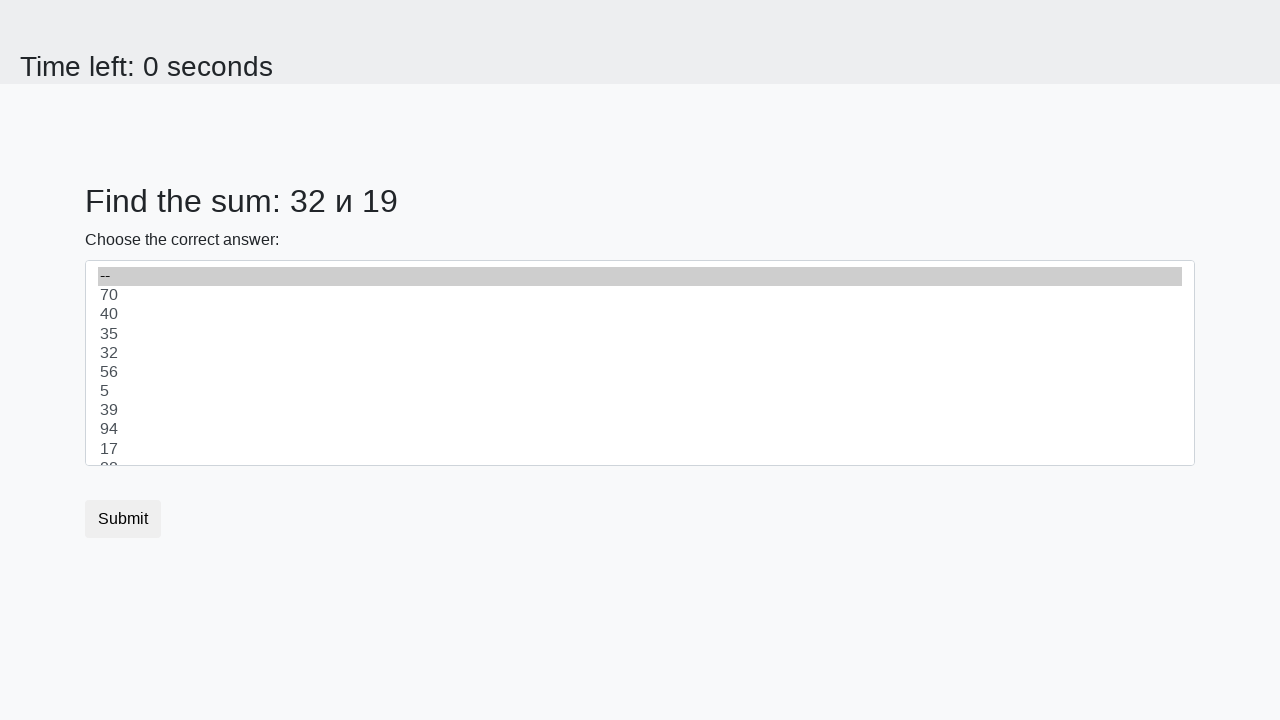

Read second number from #num2 element
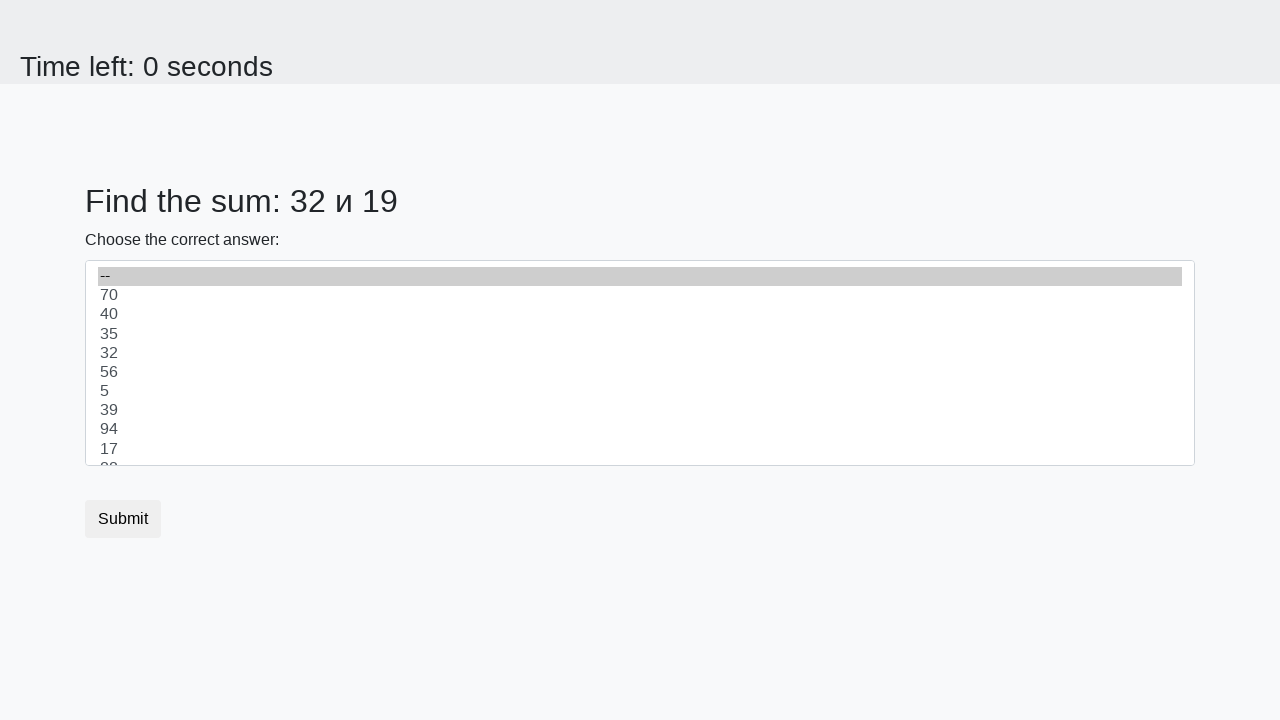

Calculated sum: 32 + 19 = 51
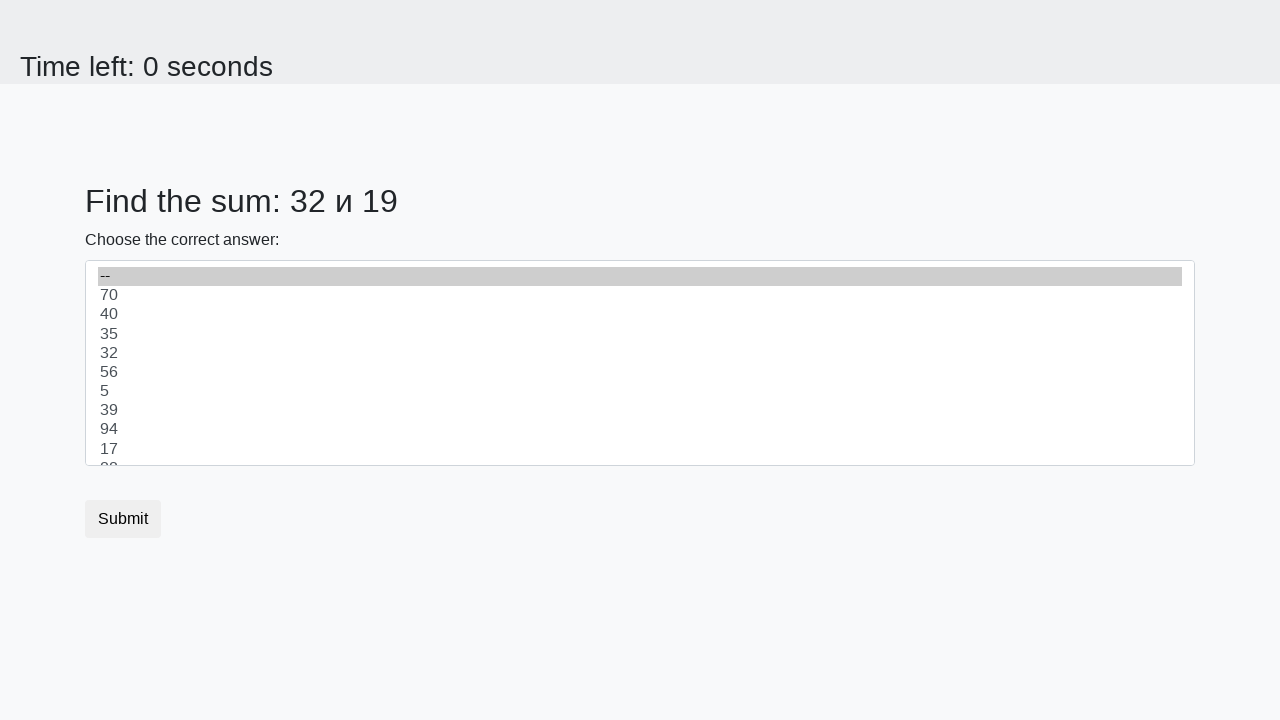

Selected sum value 51 from dropdown on select
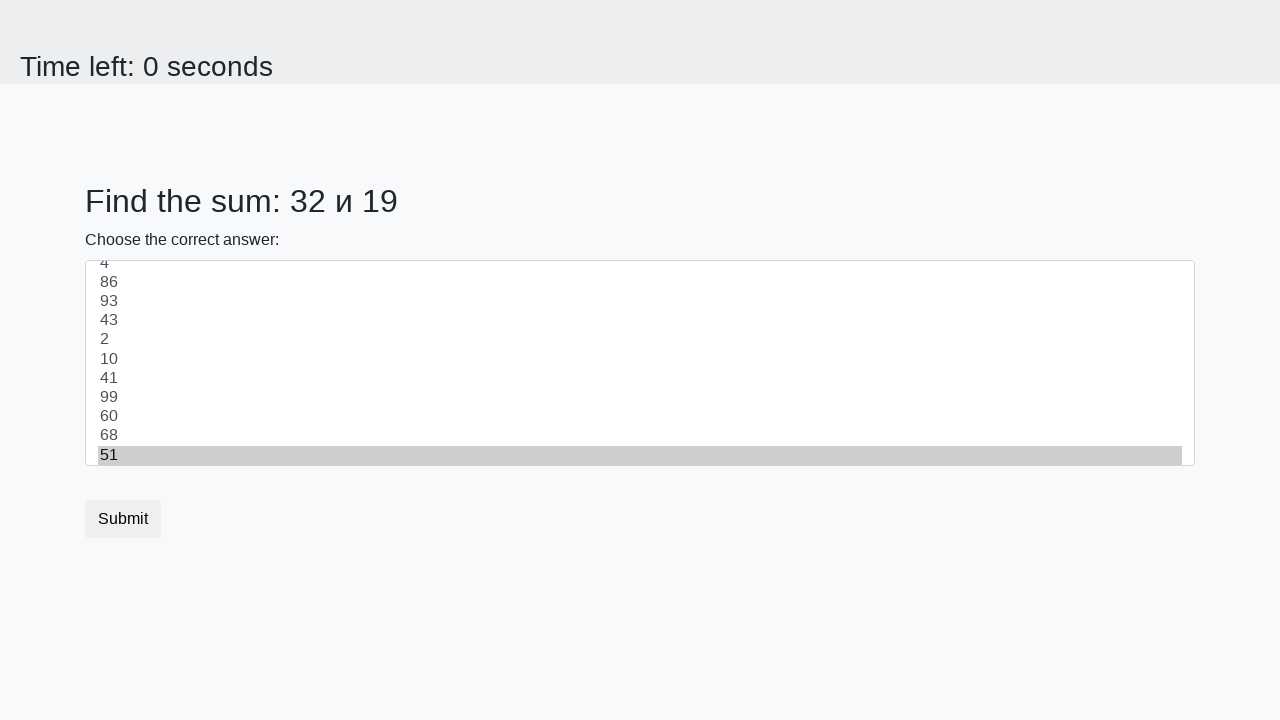

Clicked submit button to submit the form at (123, 519) on button.btn
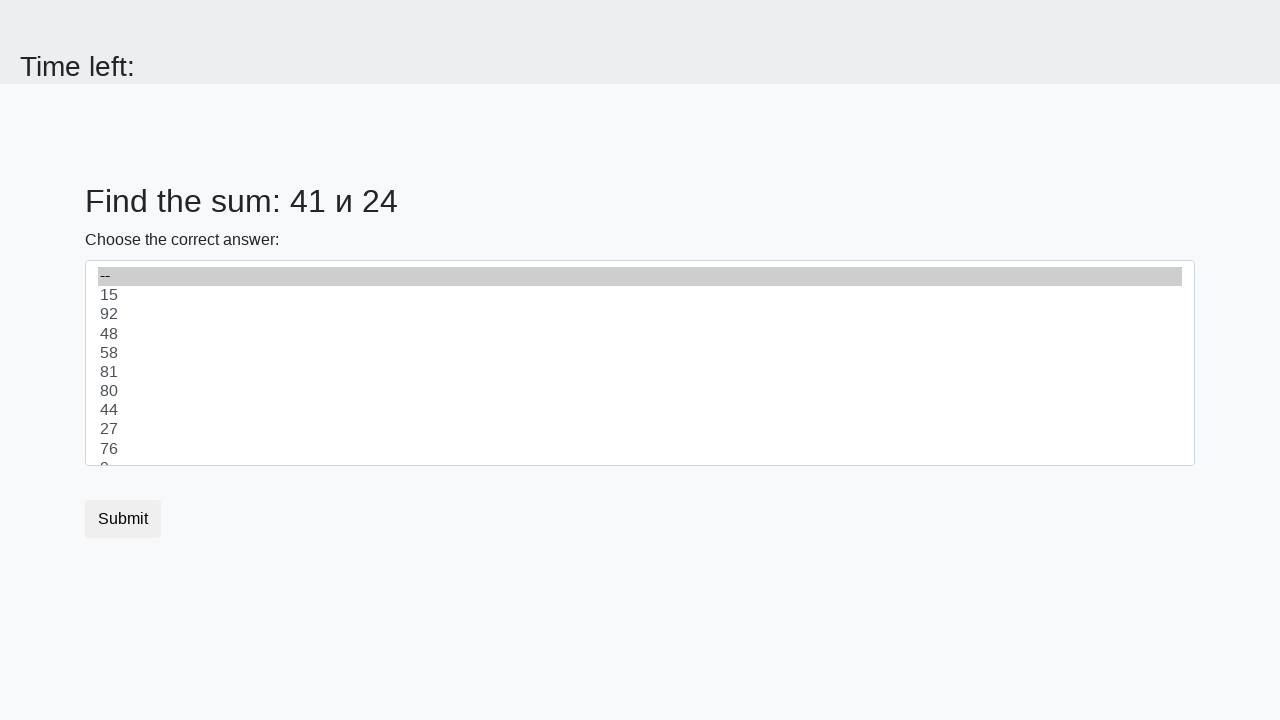

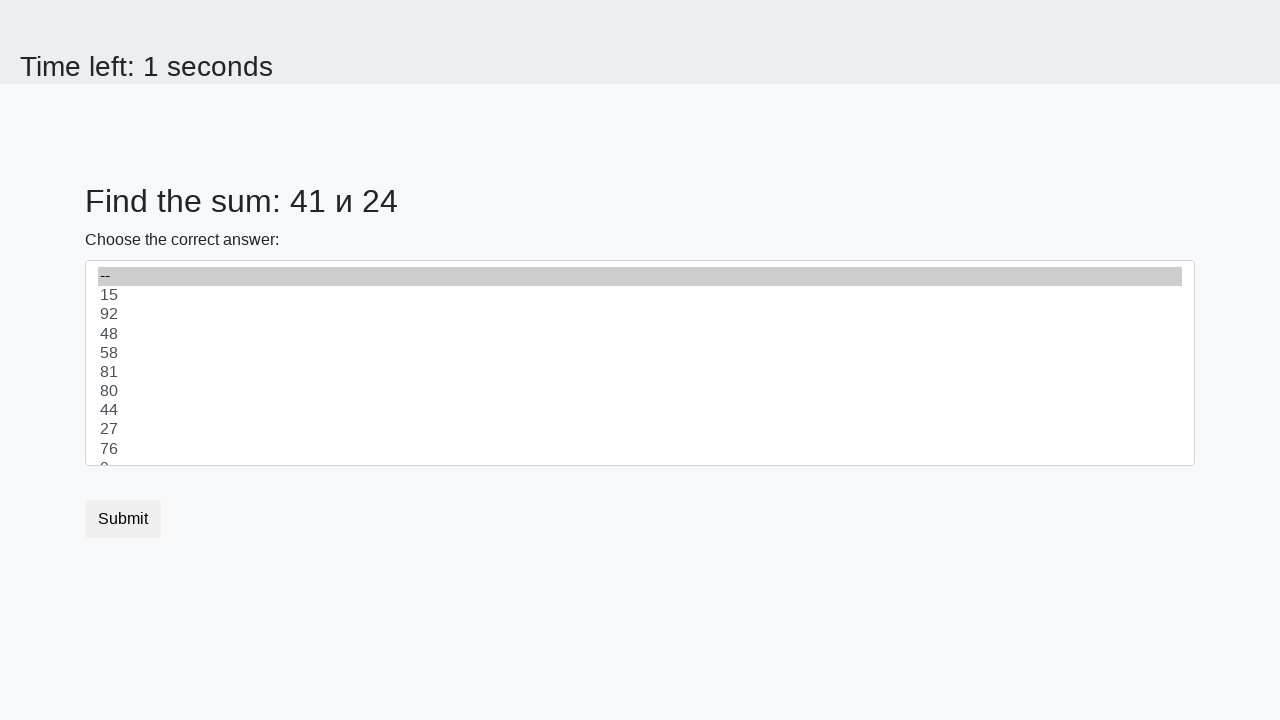